Tests that clicking the Due column header twice sorts the table data in descending order

Starting URL: http://the-internet.herokuapp.com/tables

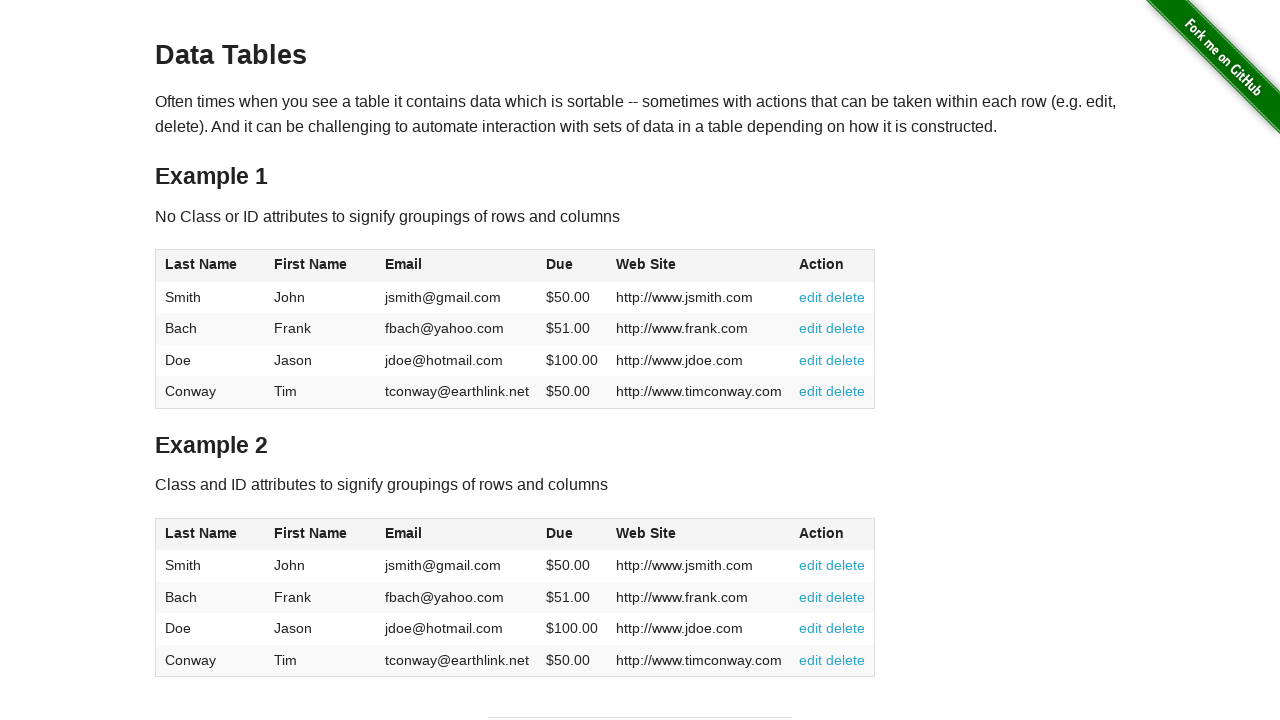

Clicked Due column header for first time at (572, 266) on #table1 thead tr th:nth-of-type(4)
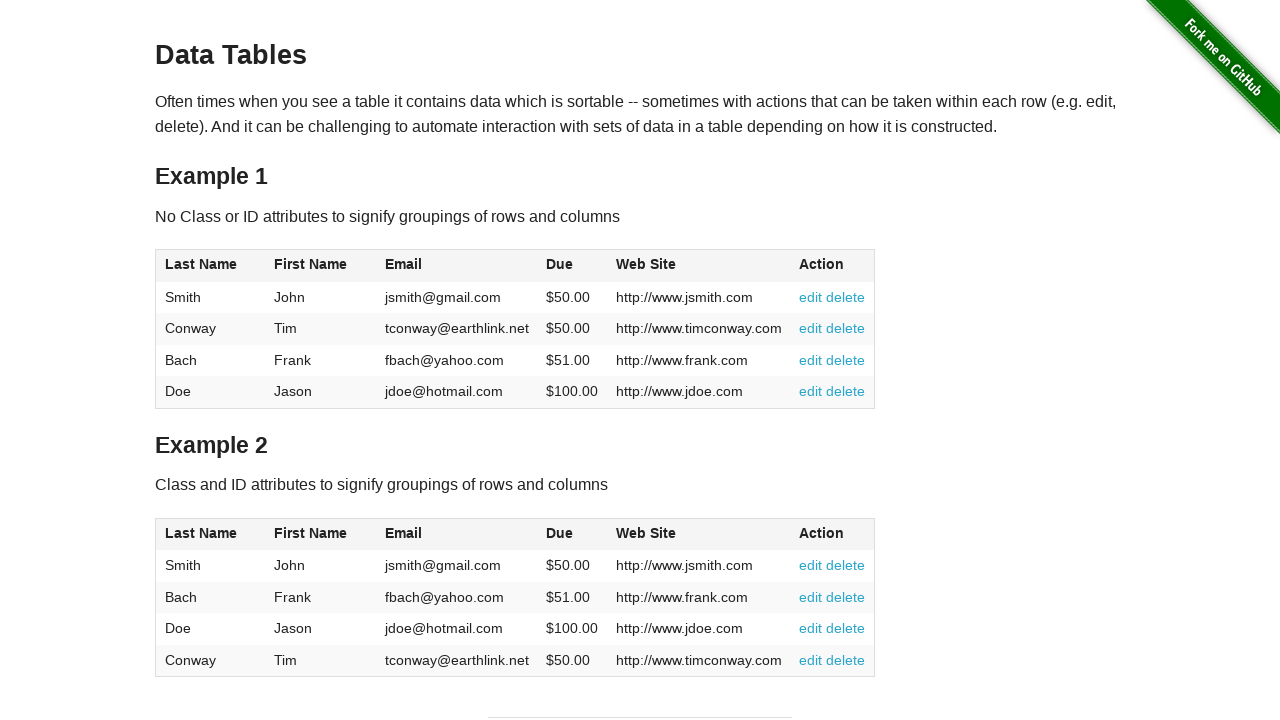

Clicked Due column header second time to sort in descending order at (572, 266) on #table1 thead tr th:nth-of-type(4)
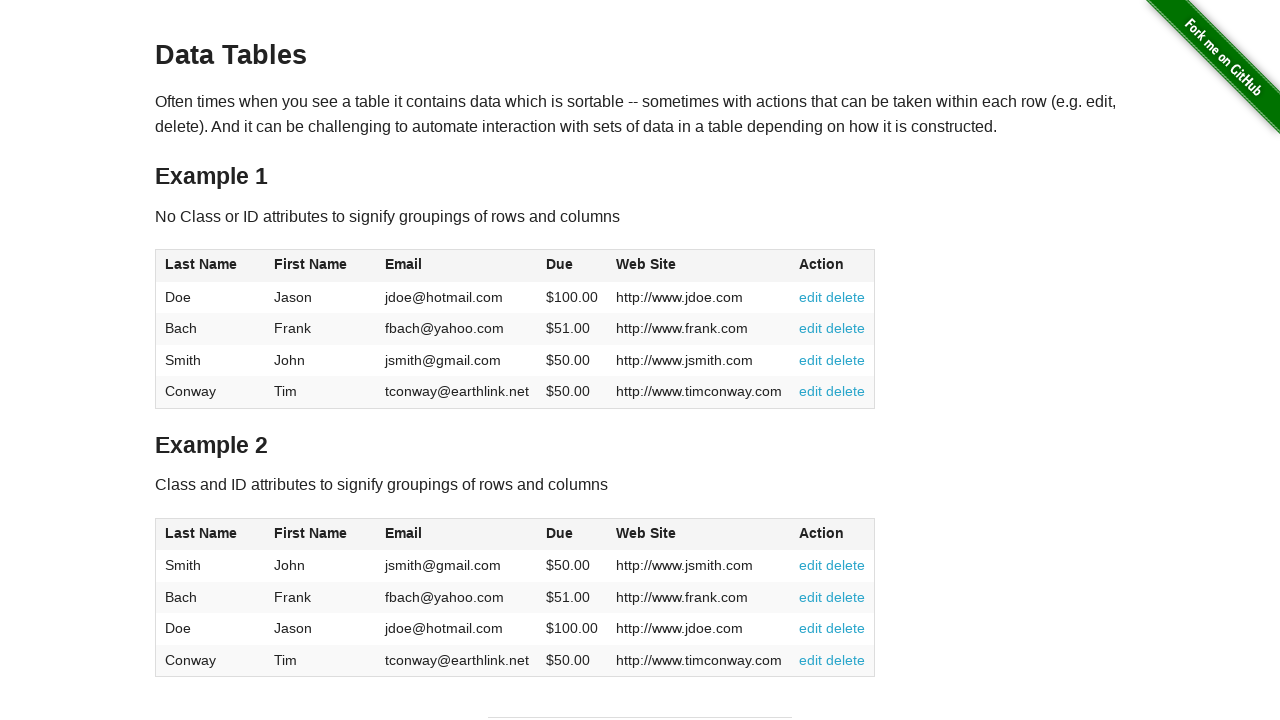

Table data loaded and displayed
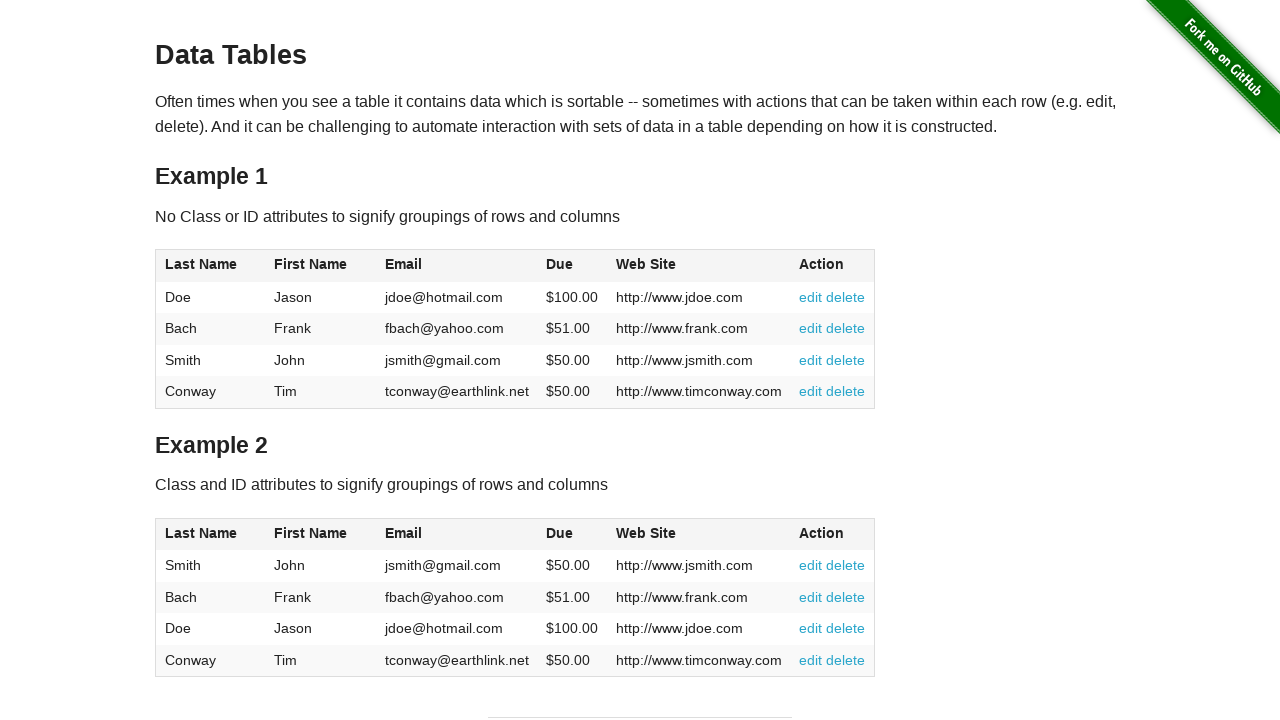

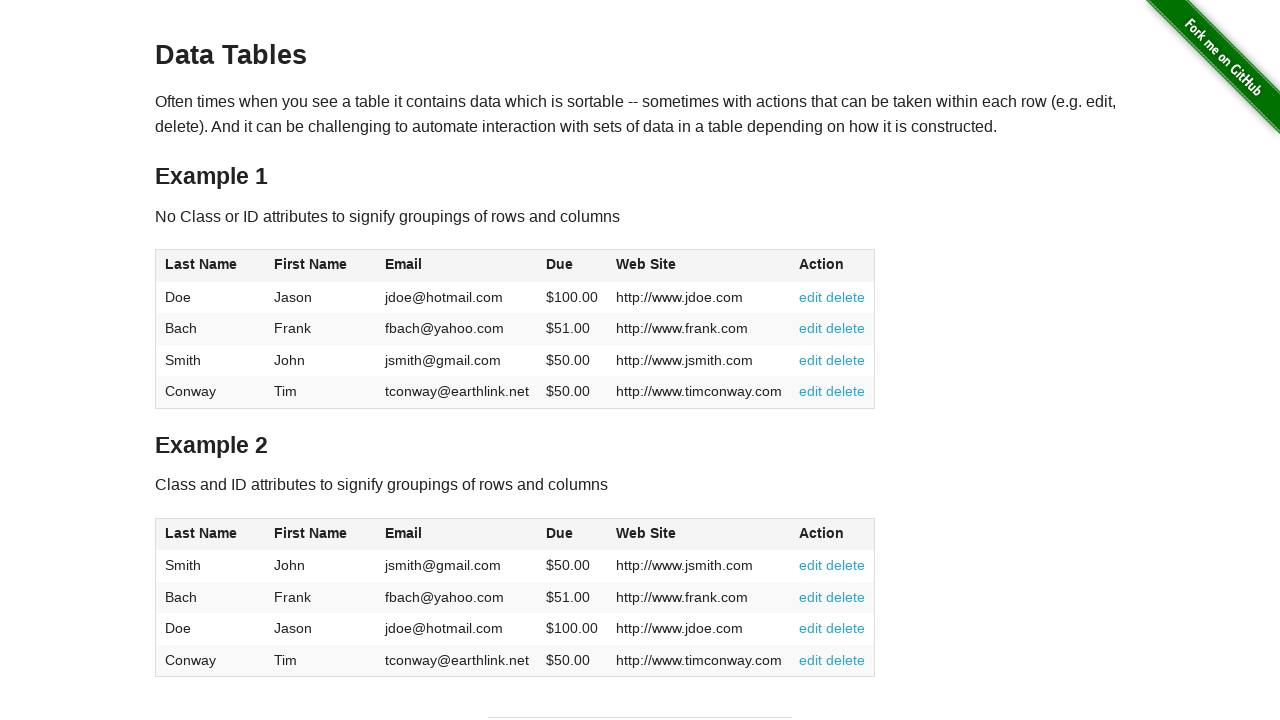